Comprehensive test suite for The Sparks Foundation website that verifies various page elements (navbar, footer, logos), navigates through multiple pages, and checks for specific HTML elements across different sections of the site.

Starting URL: https://www.thesparksfoundationsingapore.org/

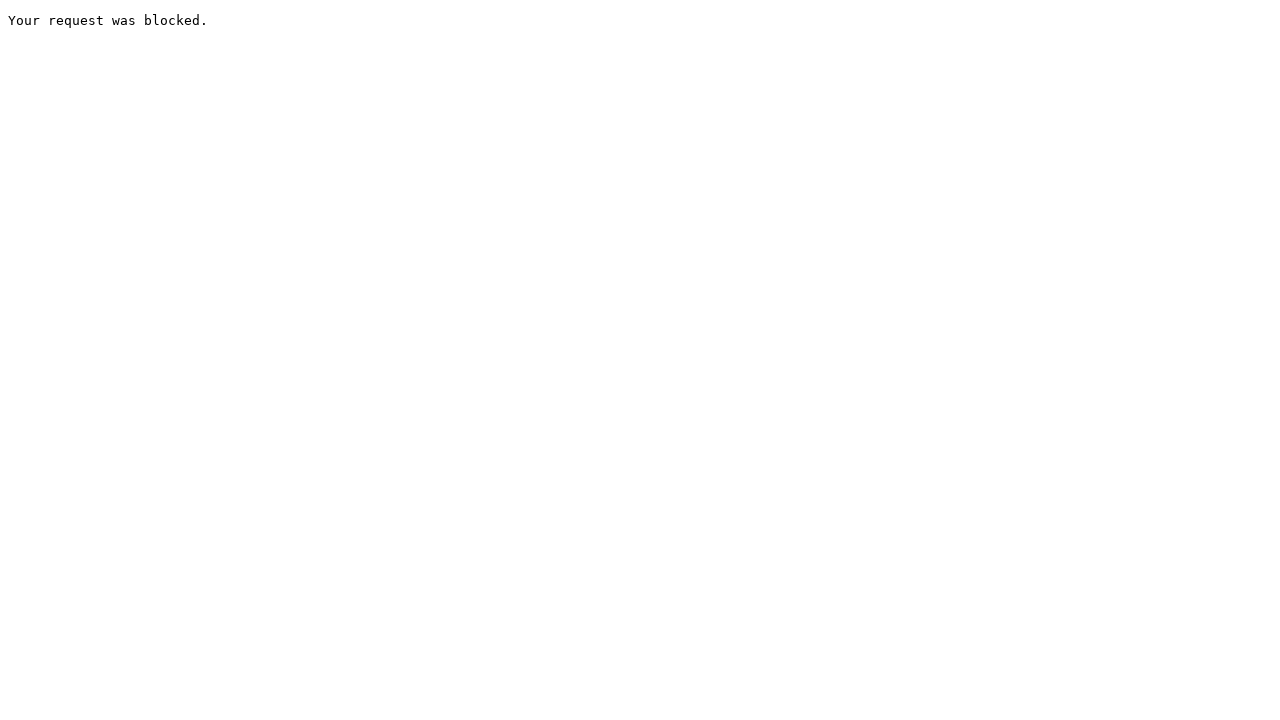

Navbar not found - timeout occurred
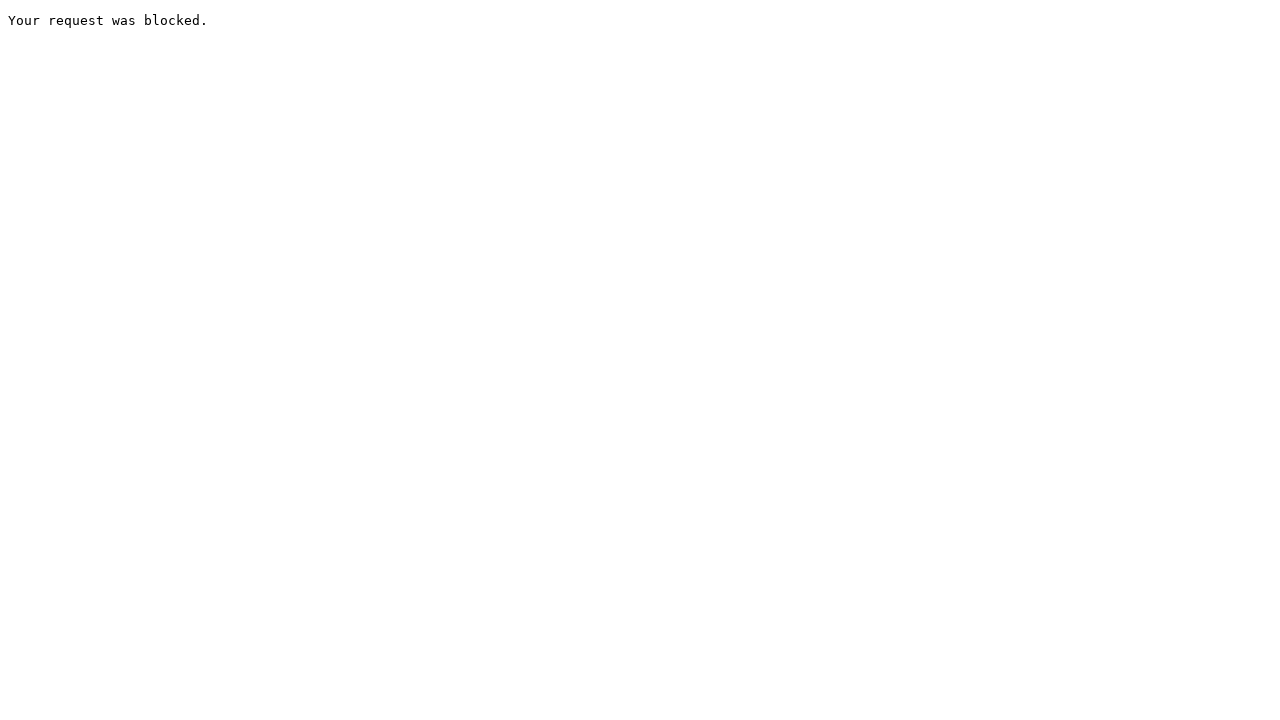

Footer not found - timeout occurred
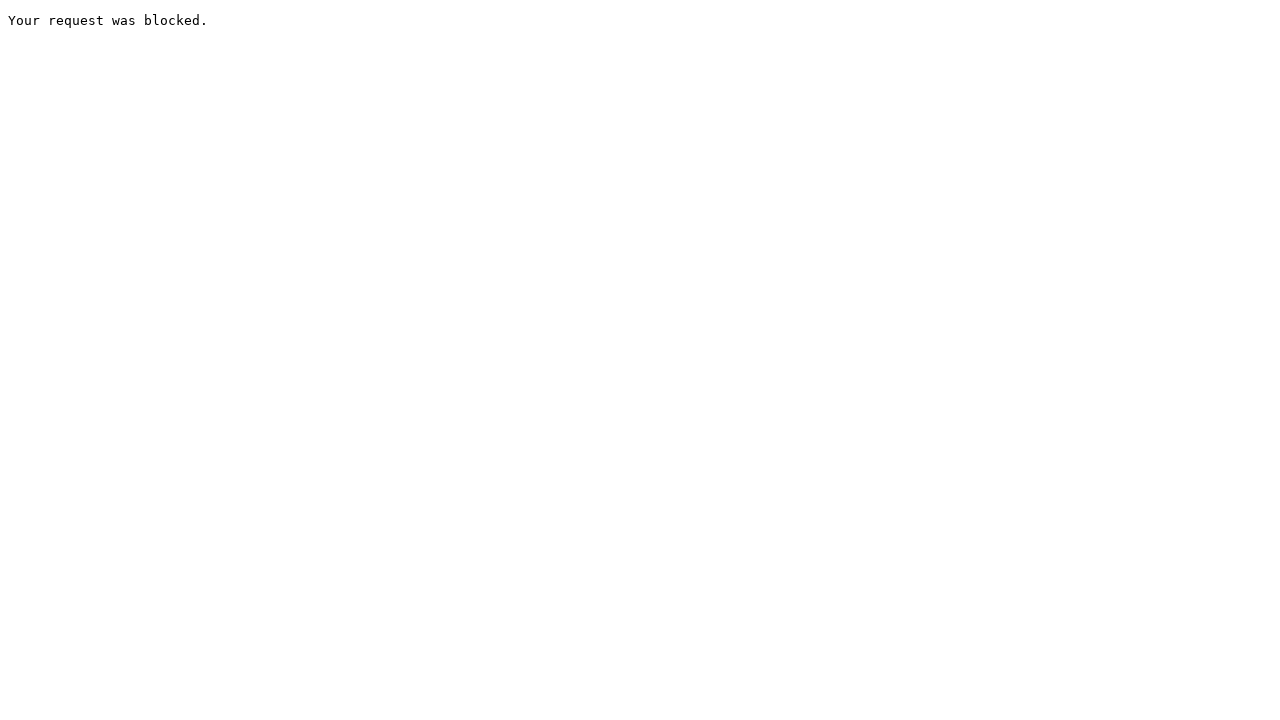

Located 'The Sparks Foundation' text - found 0 occurrences
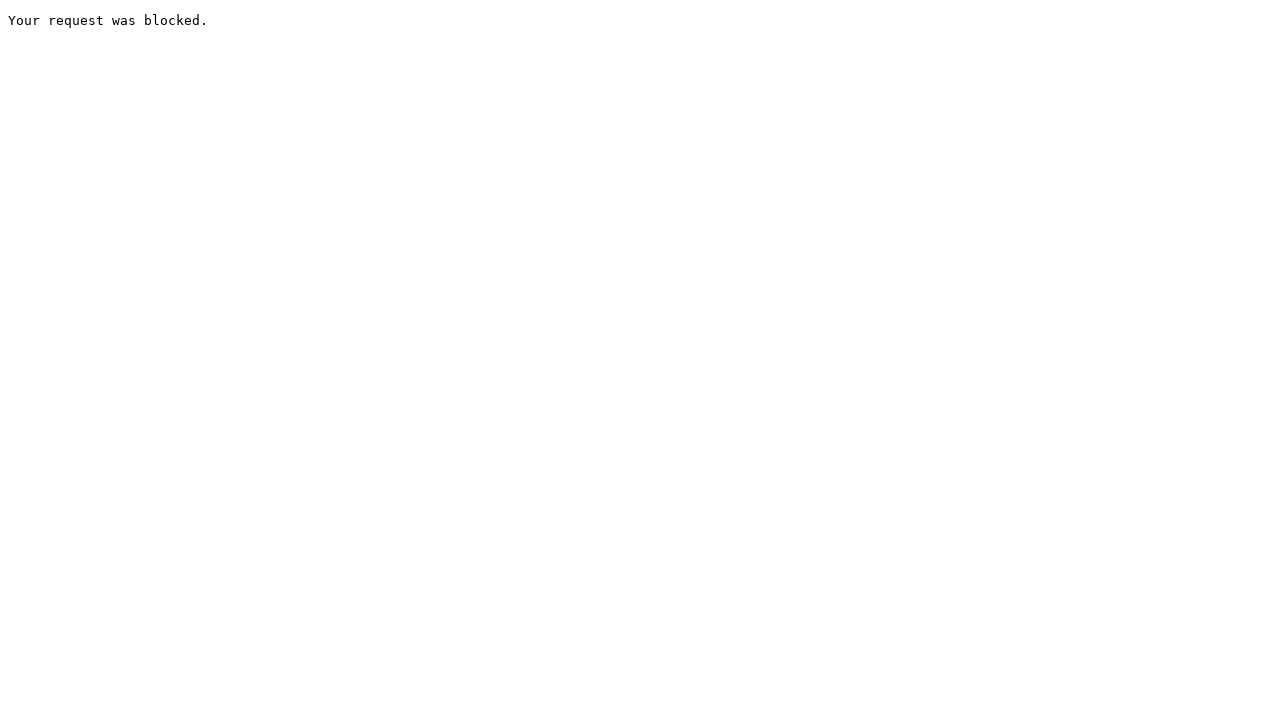

Failed to navigate to vision-mission-and-values page - button not found on xpath=/html/body/div[2]/div/div[2]/a
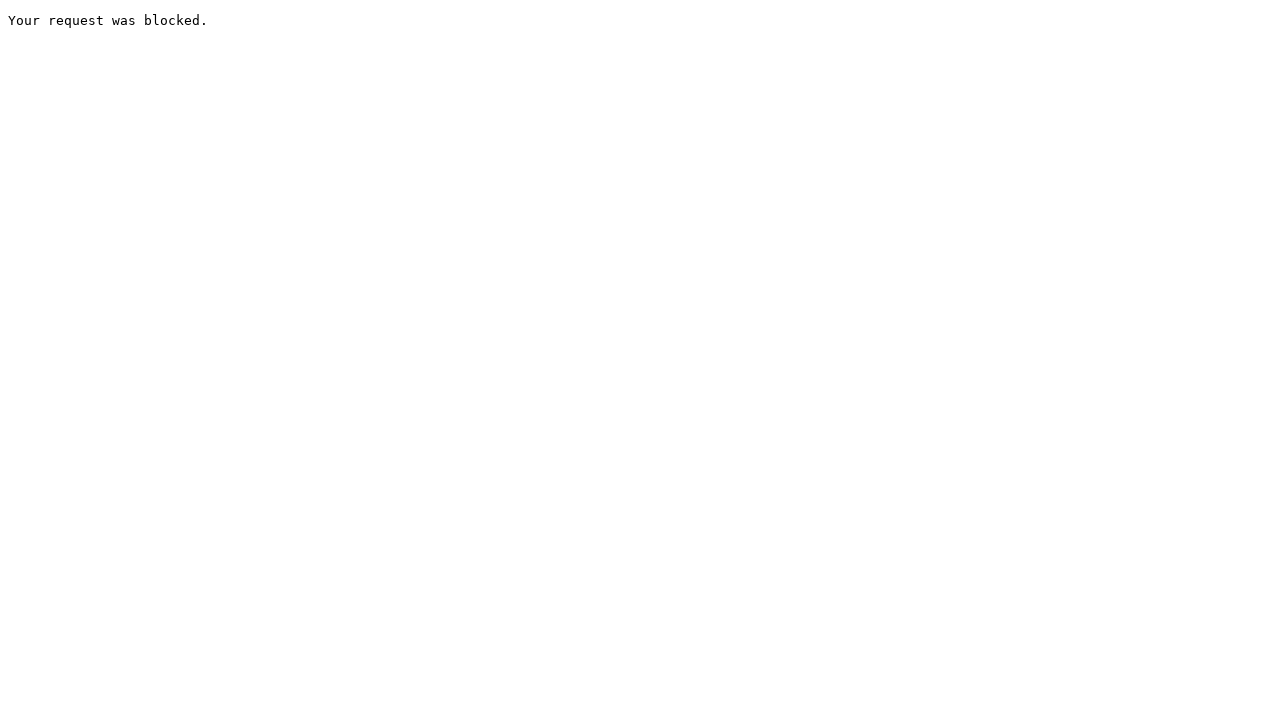

Logo element not found on current page
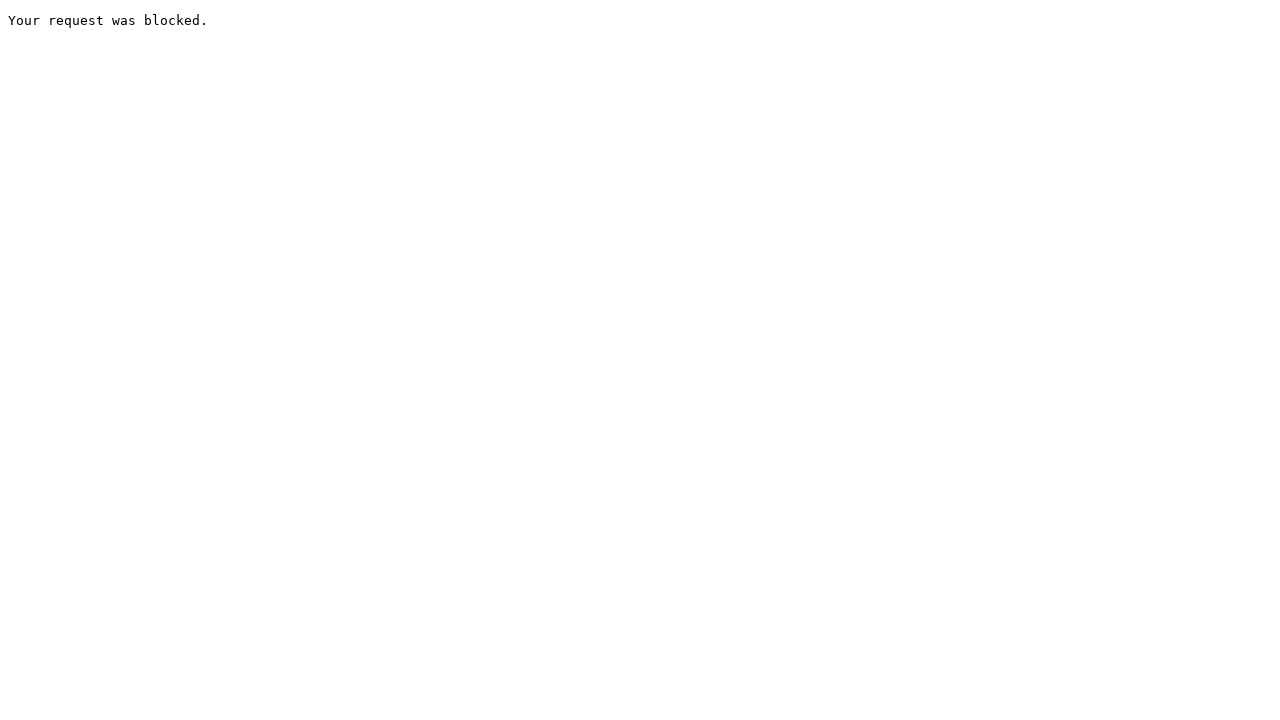

Navigated back to previous page
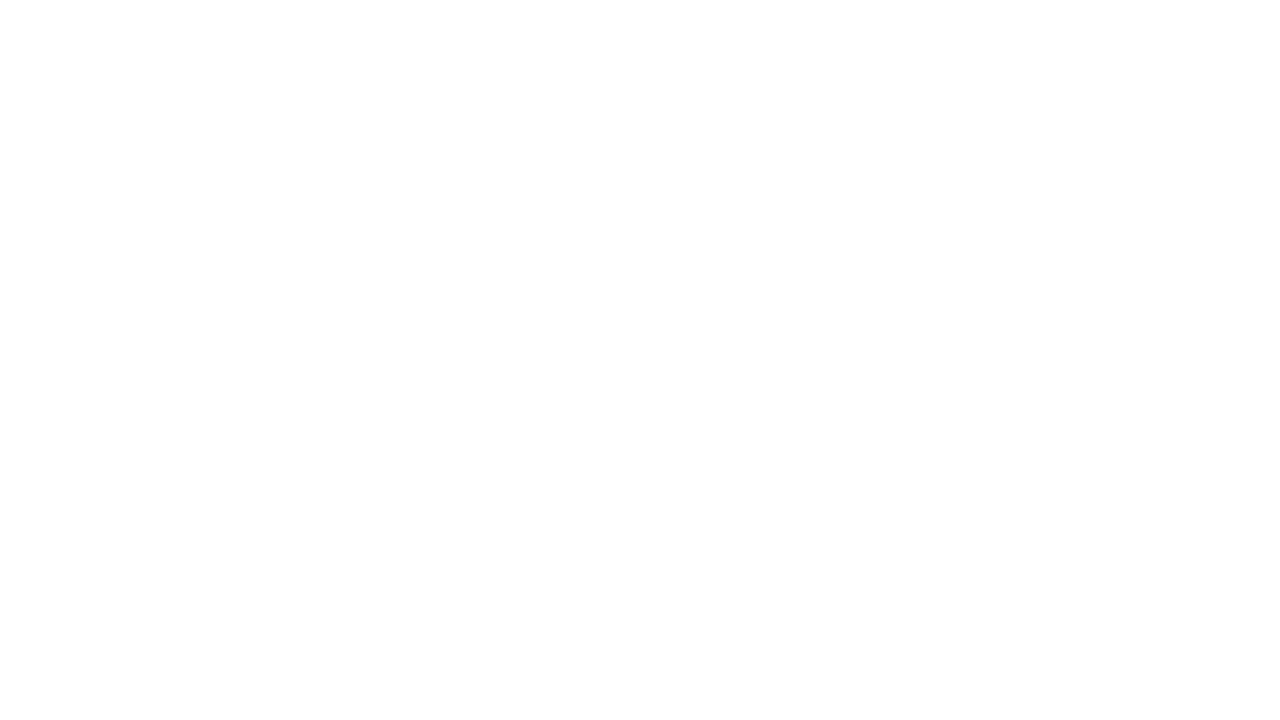

Previous page loaded successfully
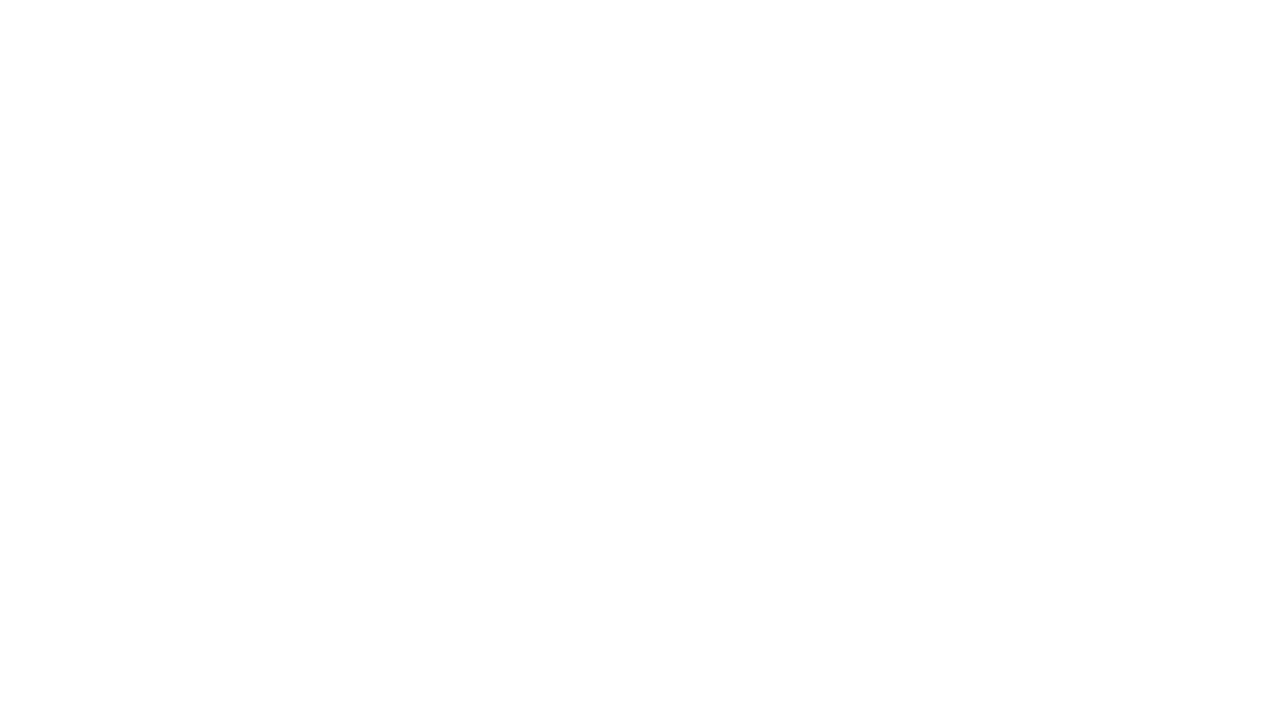

Failed to navigate to why-join-us page - button not found on xpath=/html/body/div[3]/div[2]/div/a
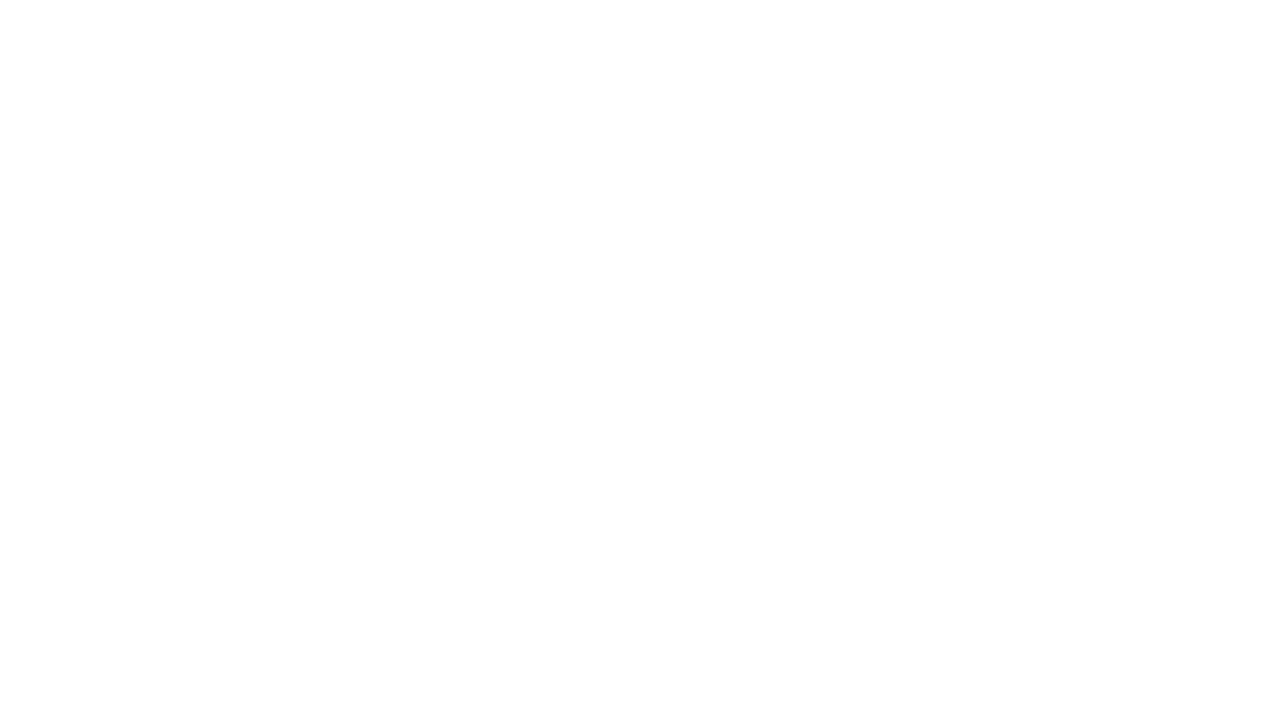

No h5 elements found on current page
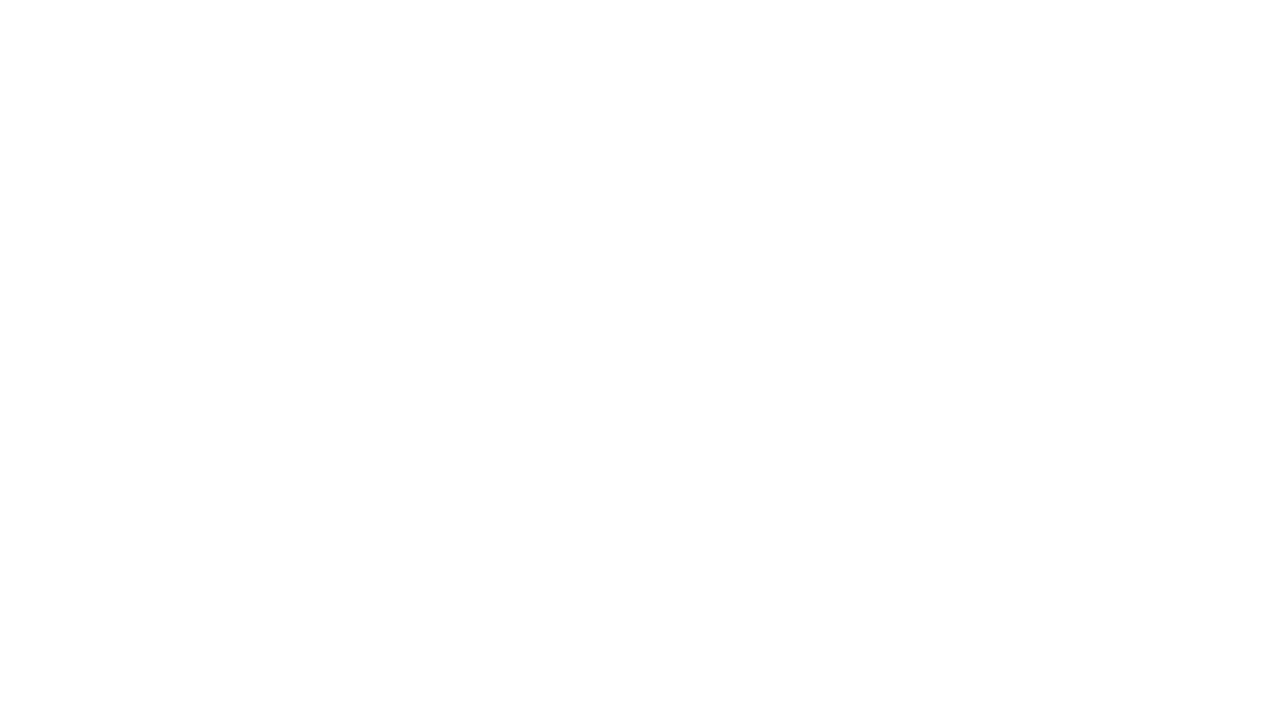

Navigated back to previous page
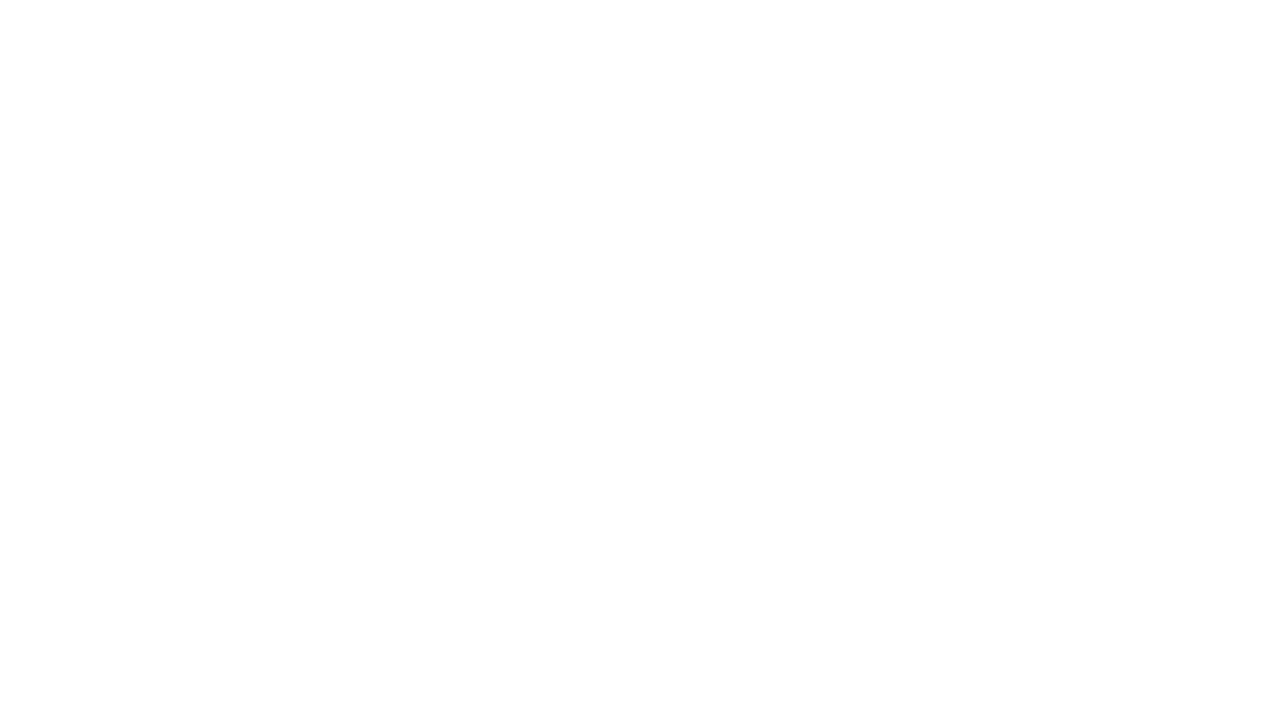

Previous page loaded successfully
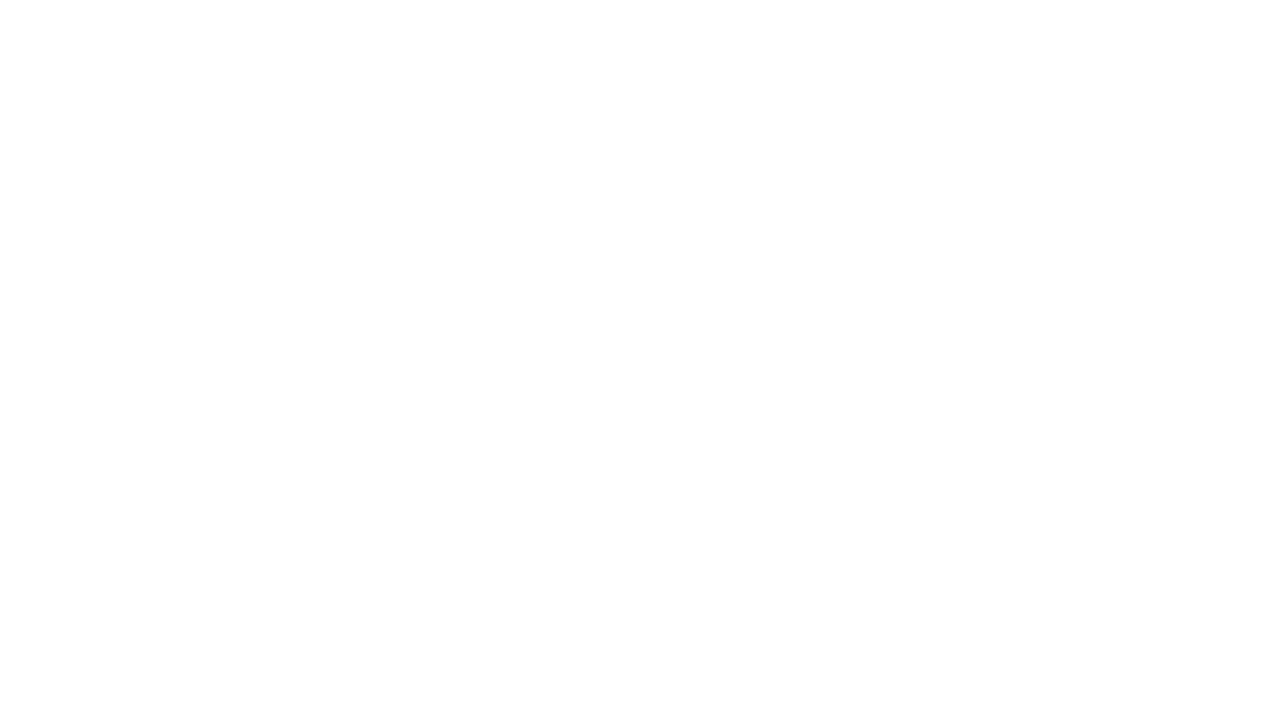

Navigated to internship-positions page via direct URL
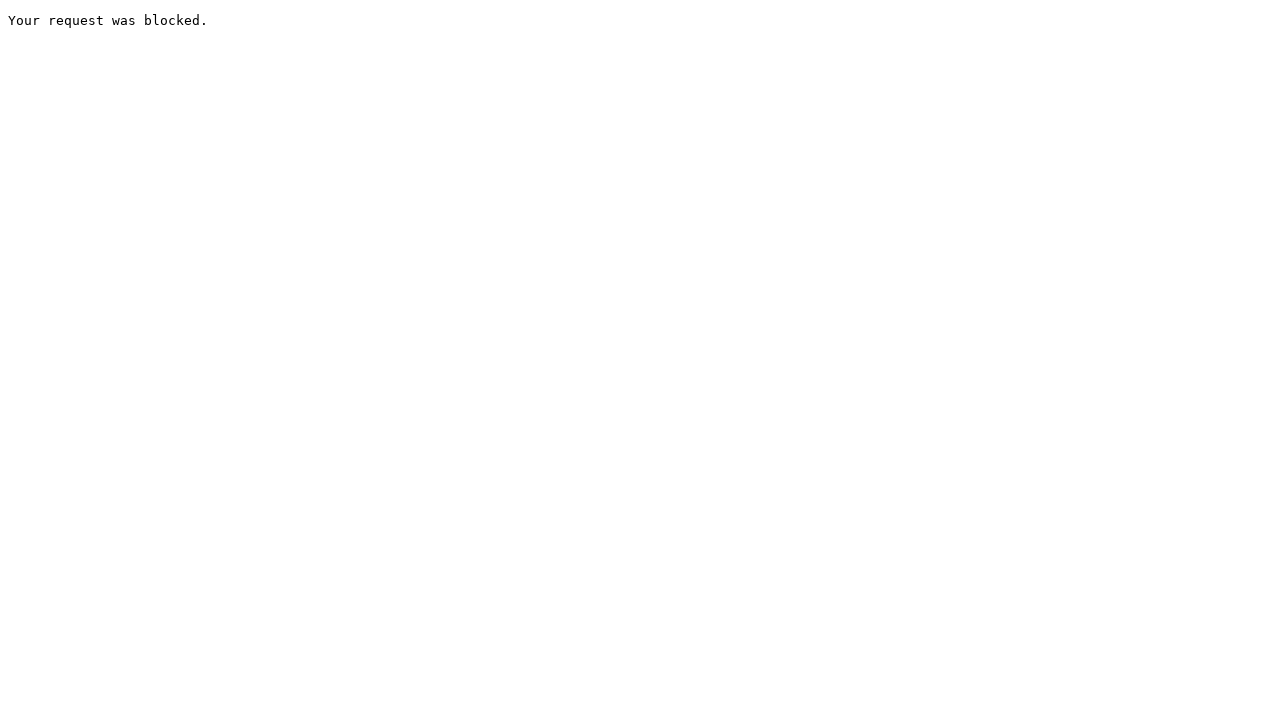

No images found on internship-positions page
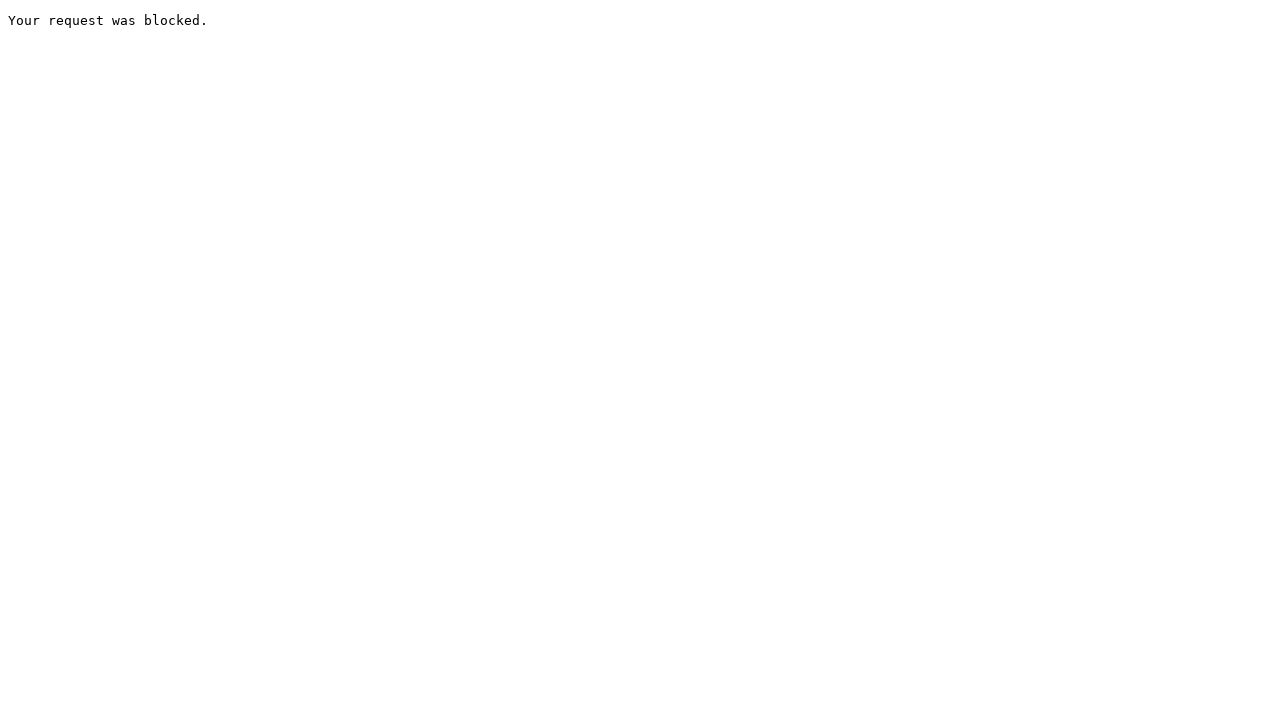

Navigated back to previous page
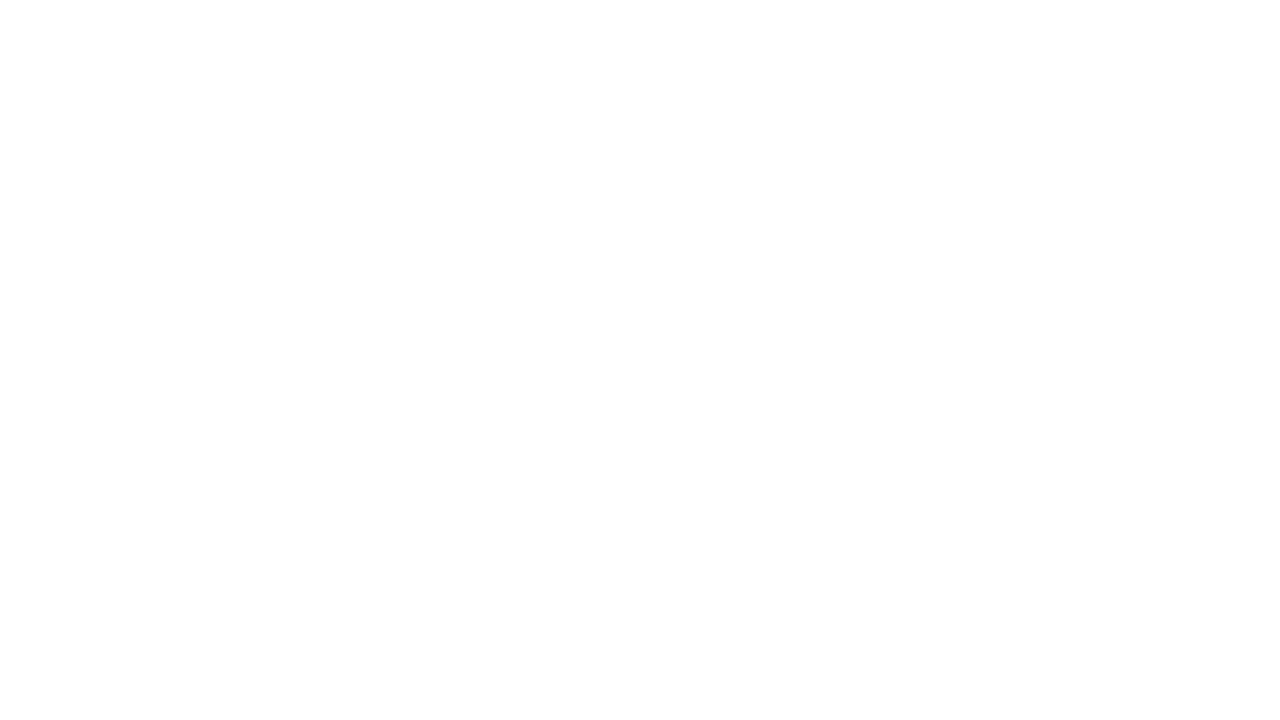

Previous page loaded successfully
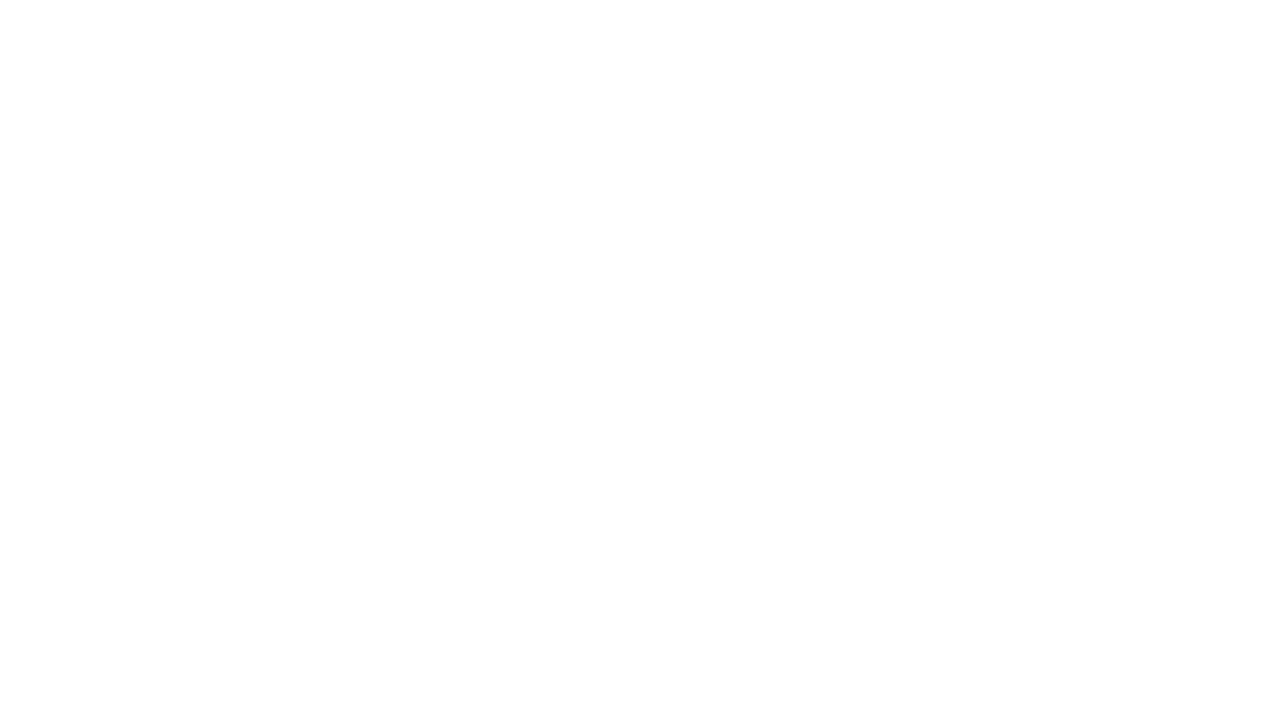

Navigated to contact-us page via direct URL
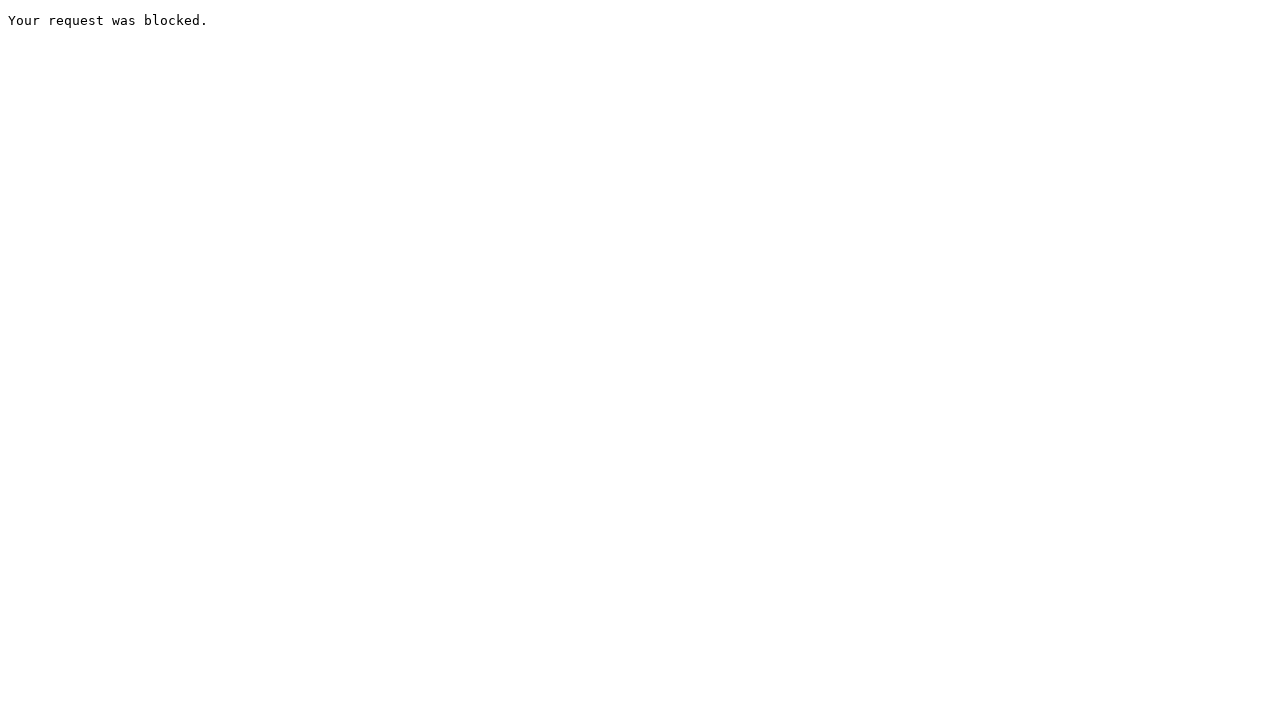

No span tags found on contact-us page
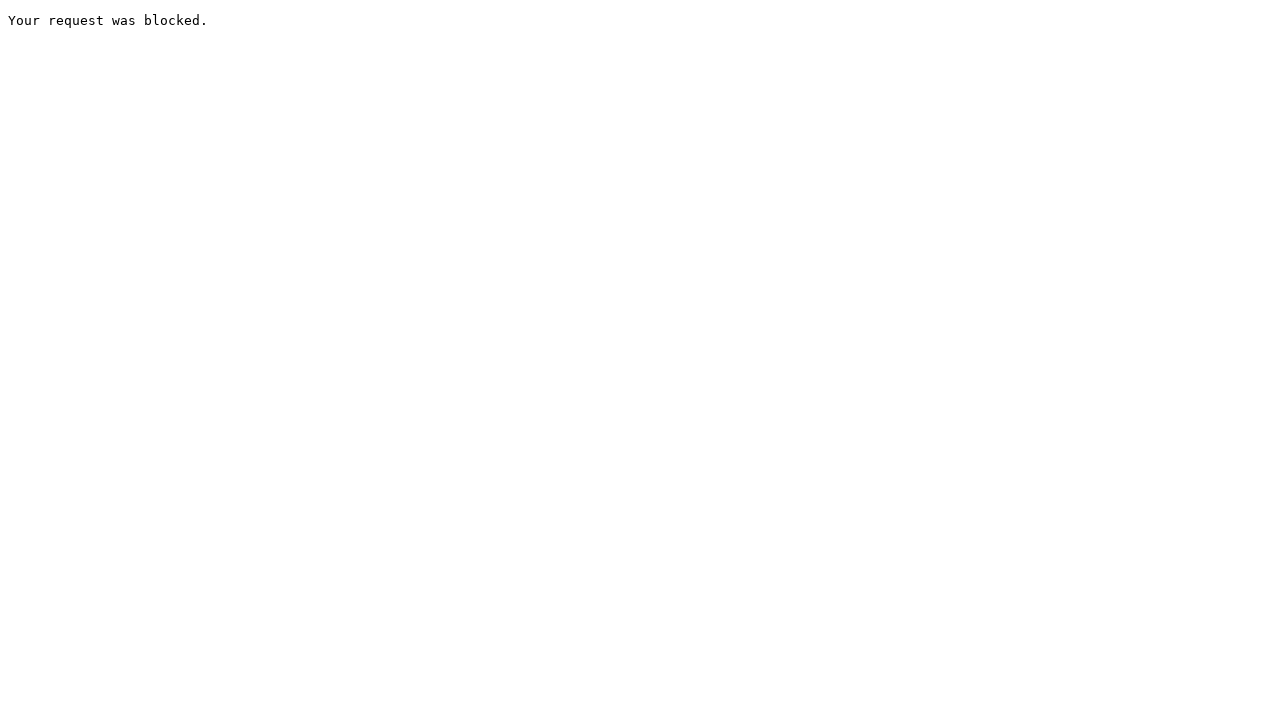

iframe tag not found on contact-us page
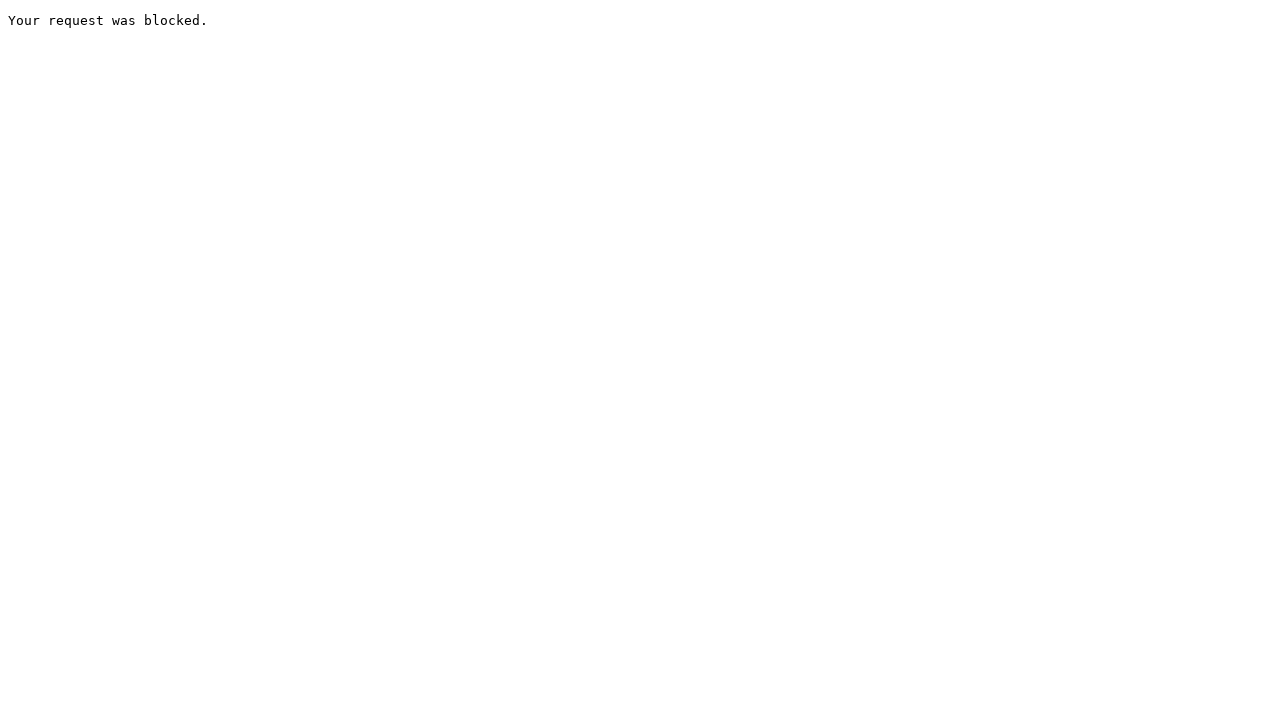

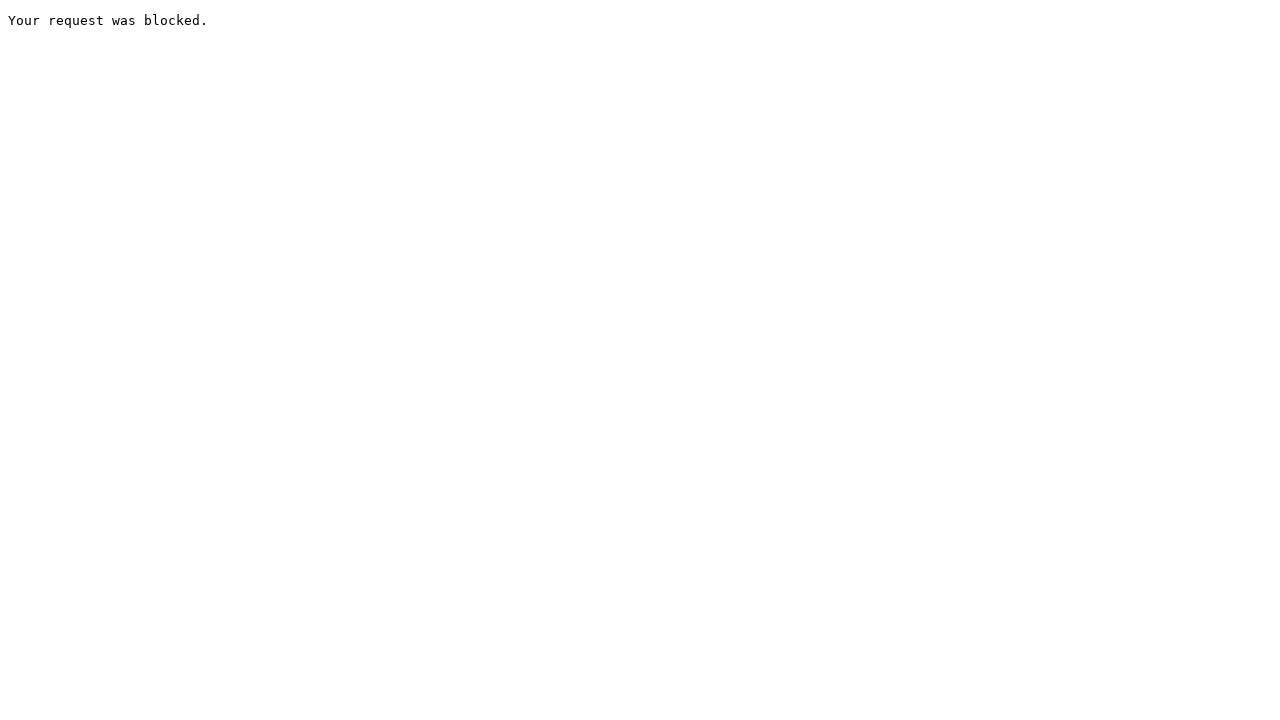